Tests filtering to display only active (incomplete) items

Starting URL: https://demo.playwright.dev/todomvc

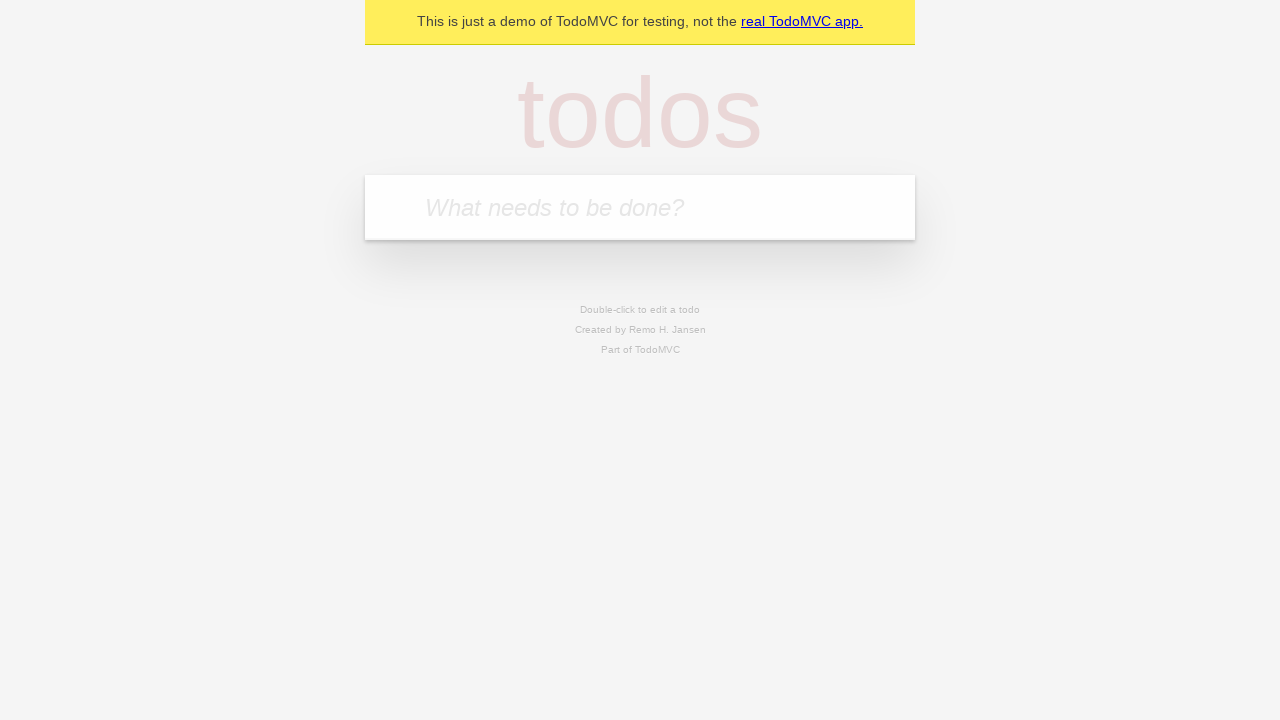

Filled new todo field with 'buy some cheese' on .new-todo
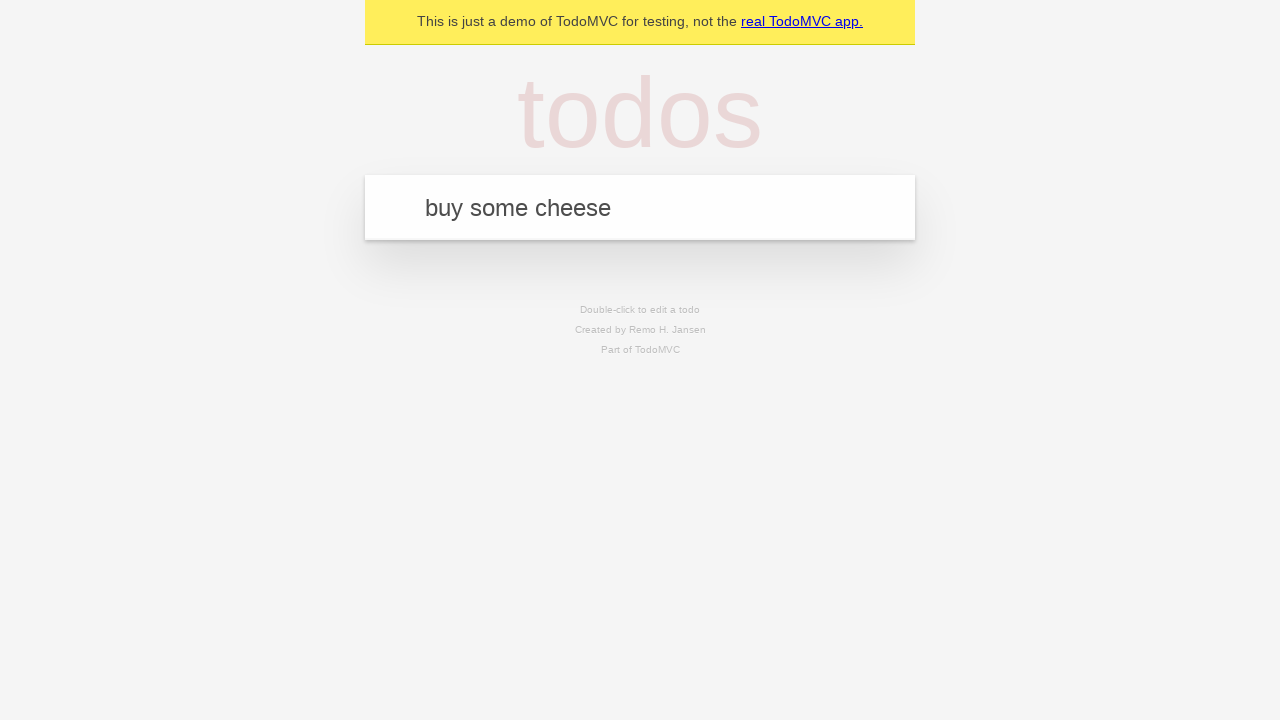

Pressed Enter to add first todo on .new-todo
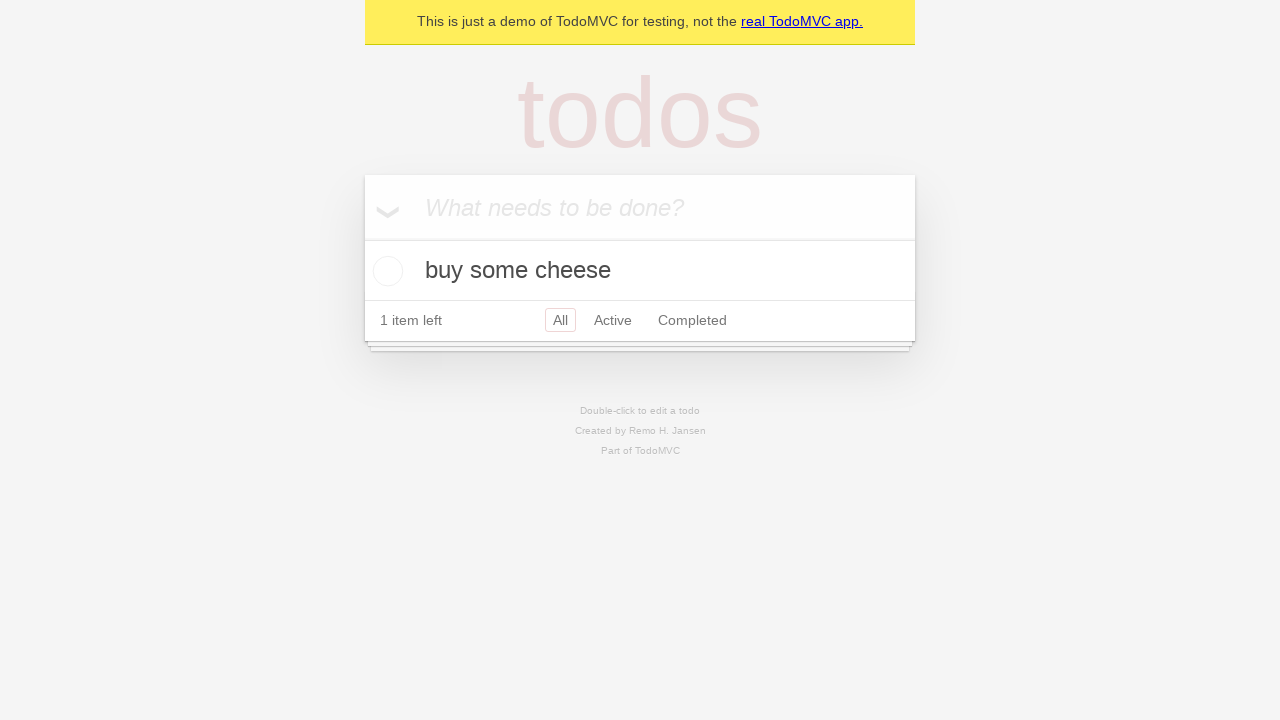

Filled new todo field with 'feed the cat' on .new-todo
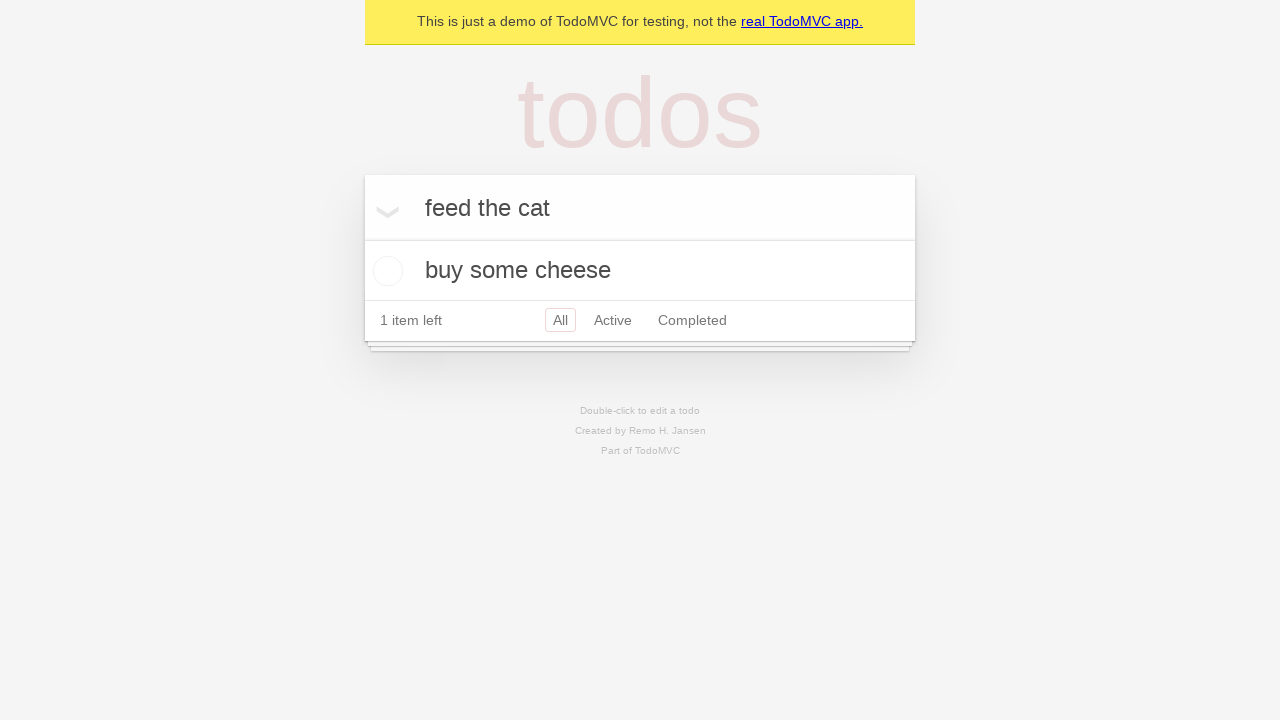

Pressed Enter to add second todo on .new-todo
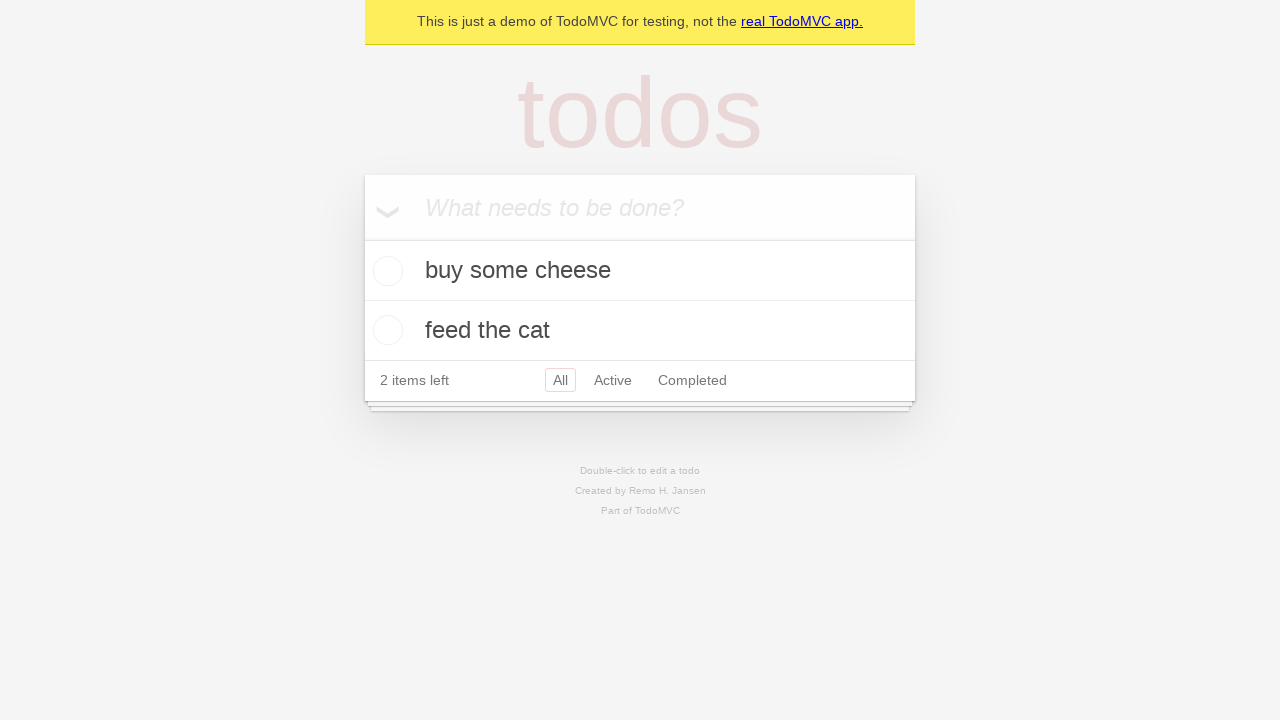

Filled new todo field with 'book a doctors appointment' on .new-todo
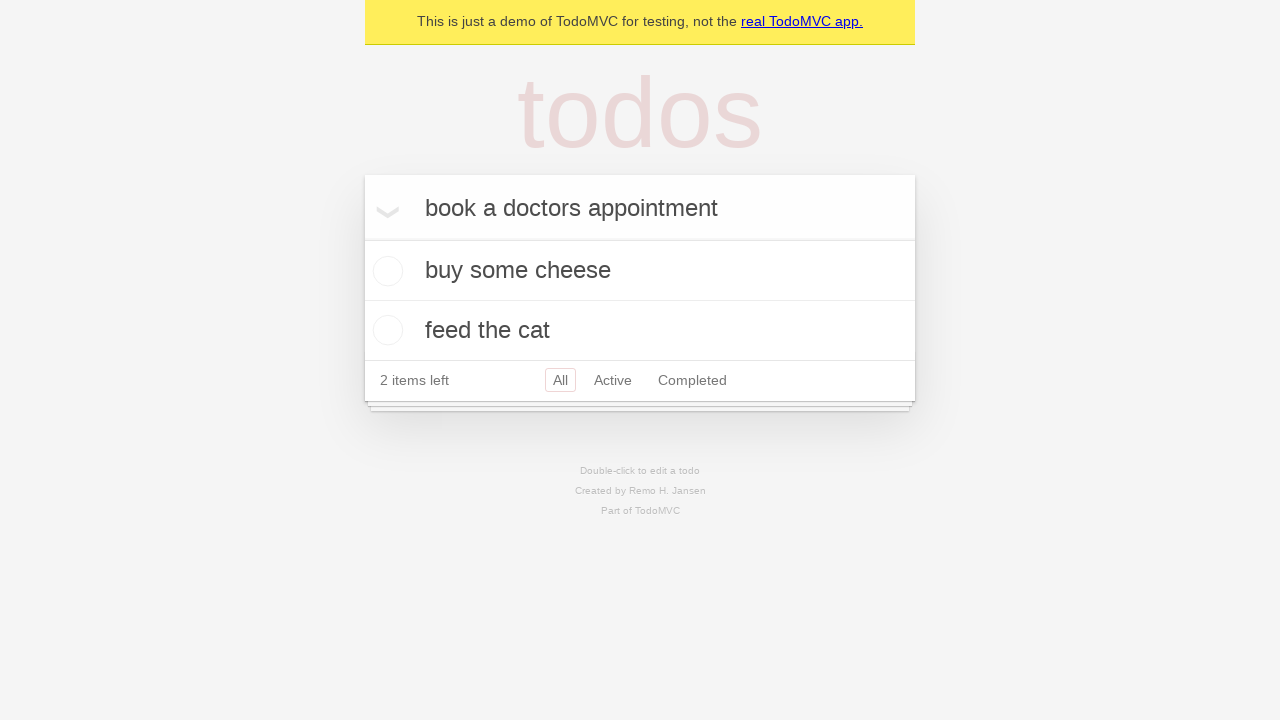

Pressed Enter to add third todo on .new-todo
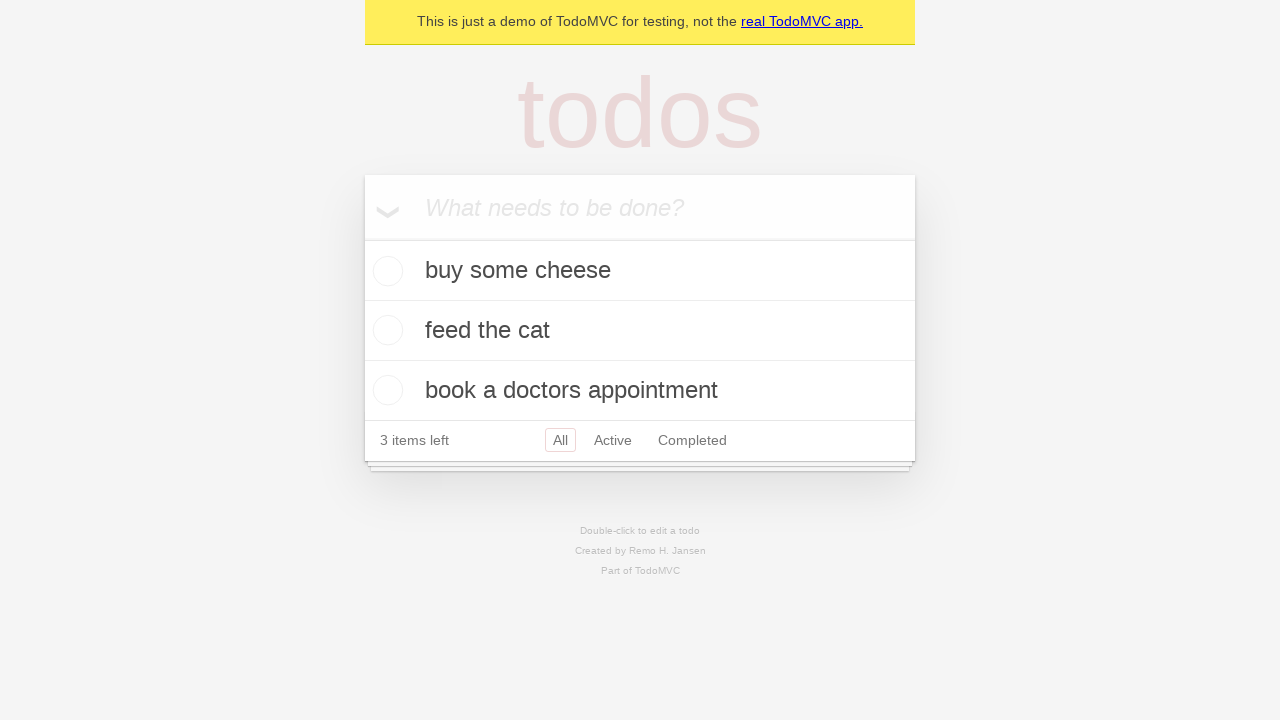

Waited for third todo item to load
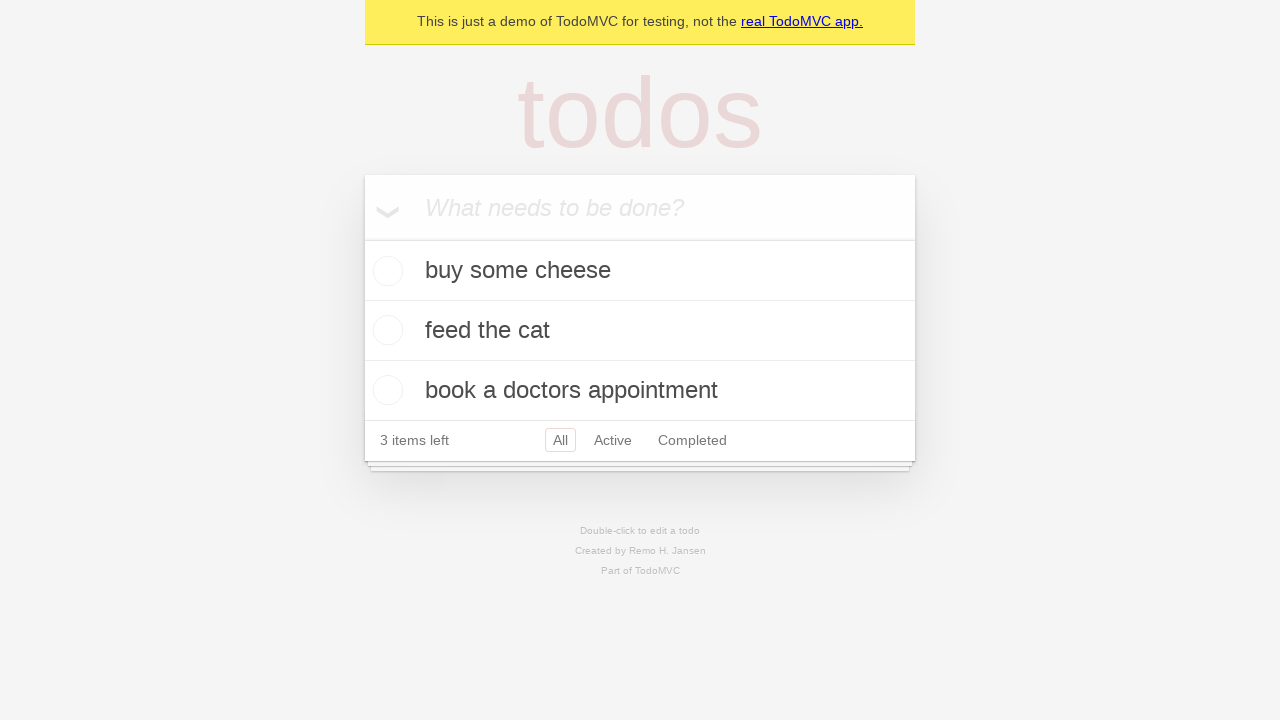

Checked the second todo item to mark it as complete at (385, 330) on .todo-list li .toggle >> nth=1
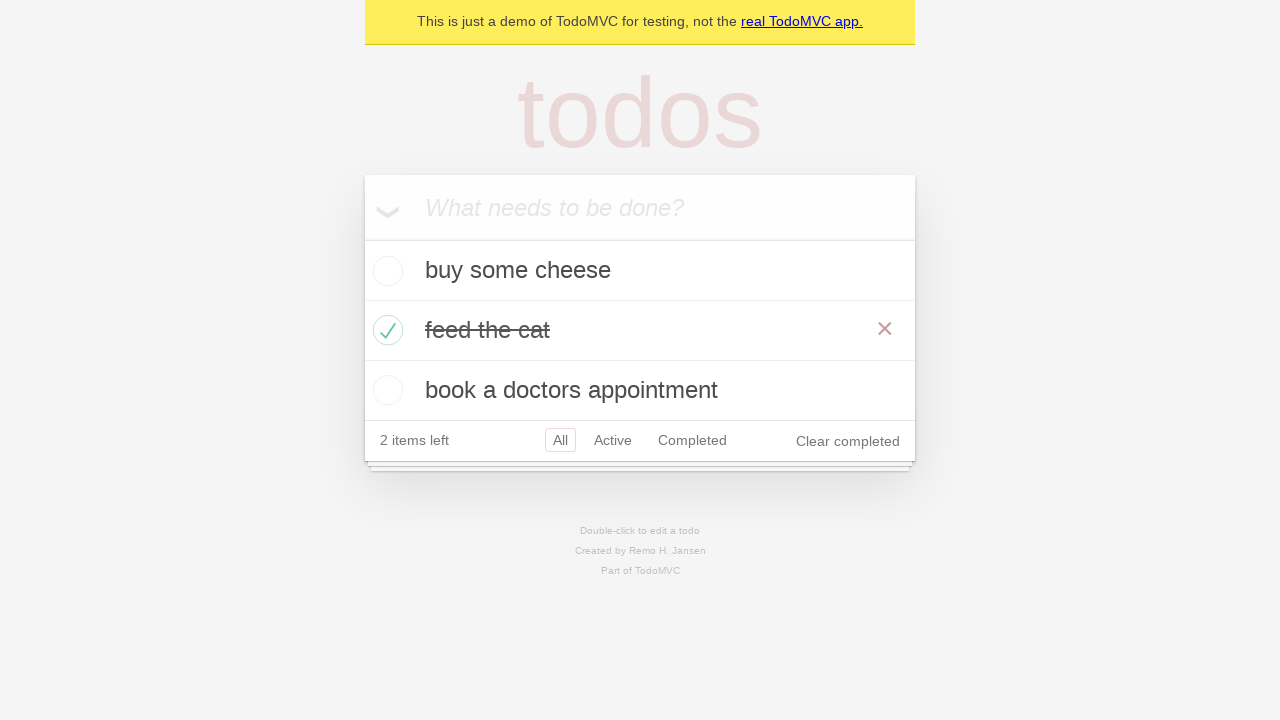

Clicked Active filter to display only incomplete items at (613, 440) on .filters >> text=Active
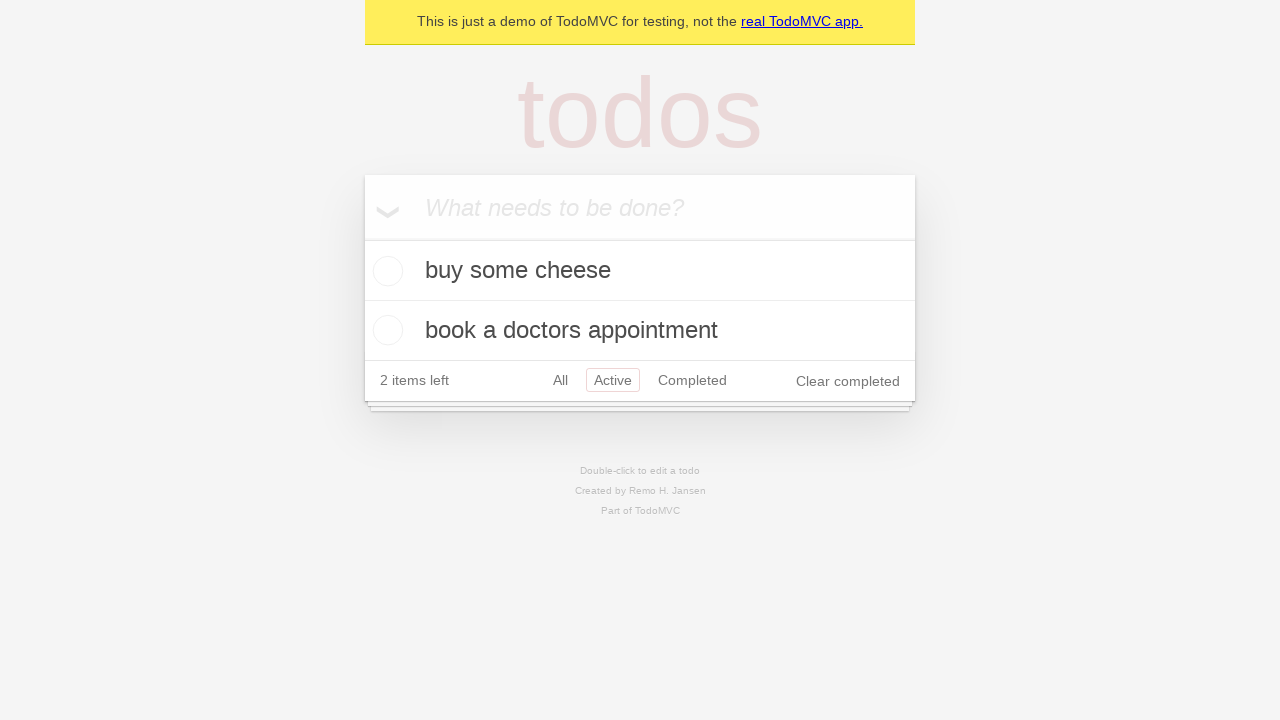

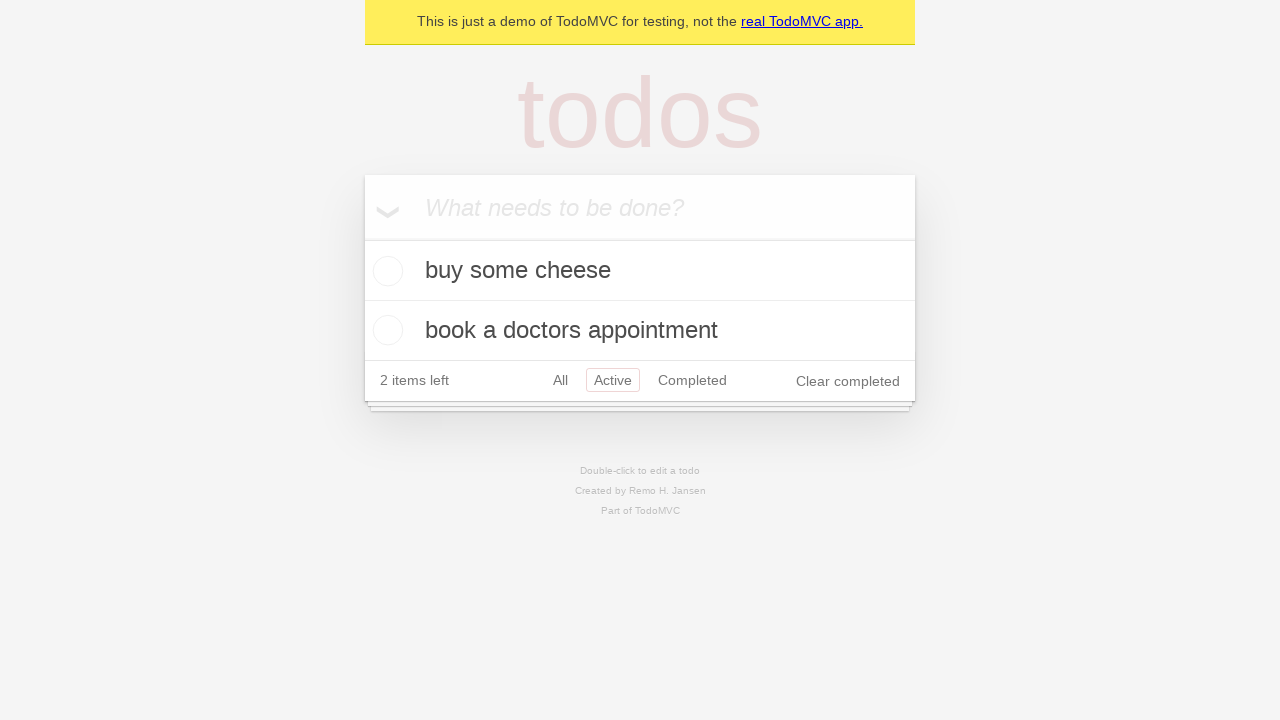